Tests the purchase form on BlazeDemo by filling in name and address fields

Starting URL: http://www.blazedemo.com/purchase.php

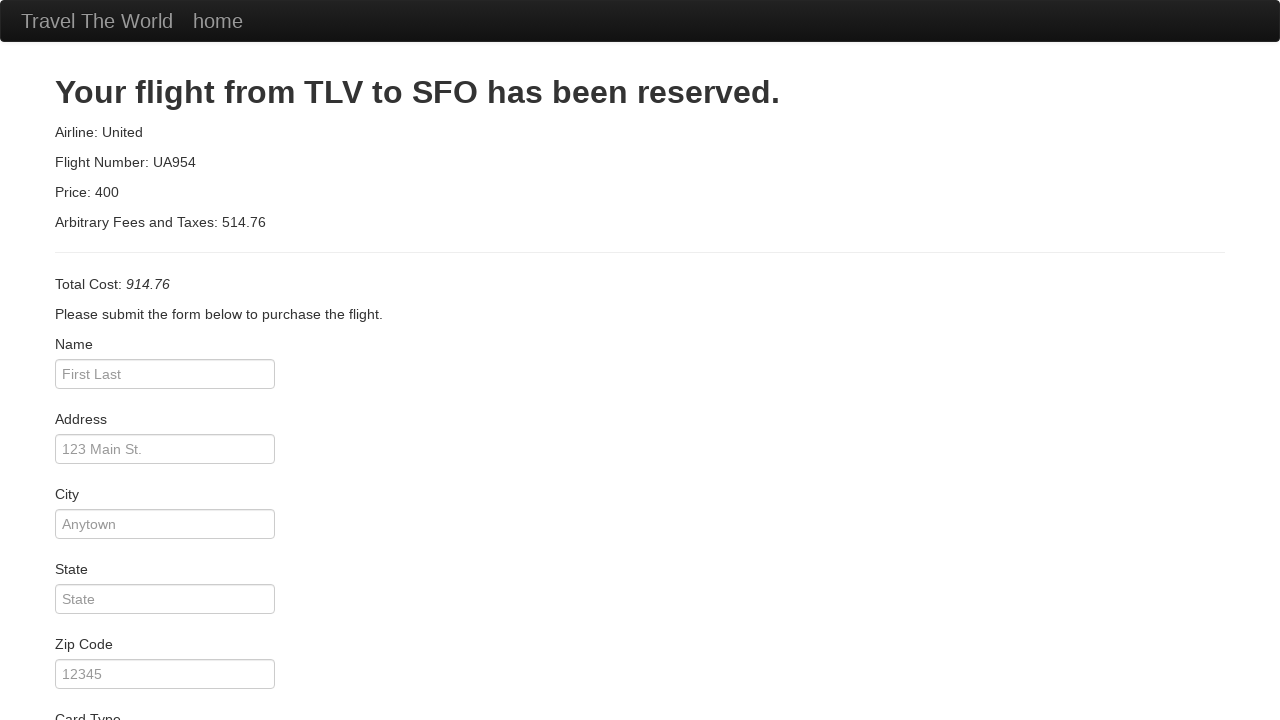

Filled name field with 'test' on #inputName
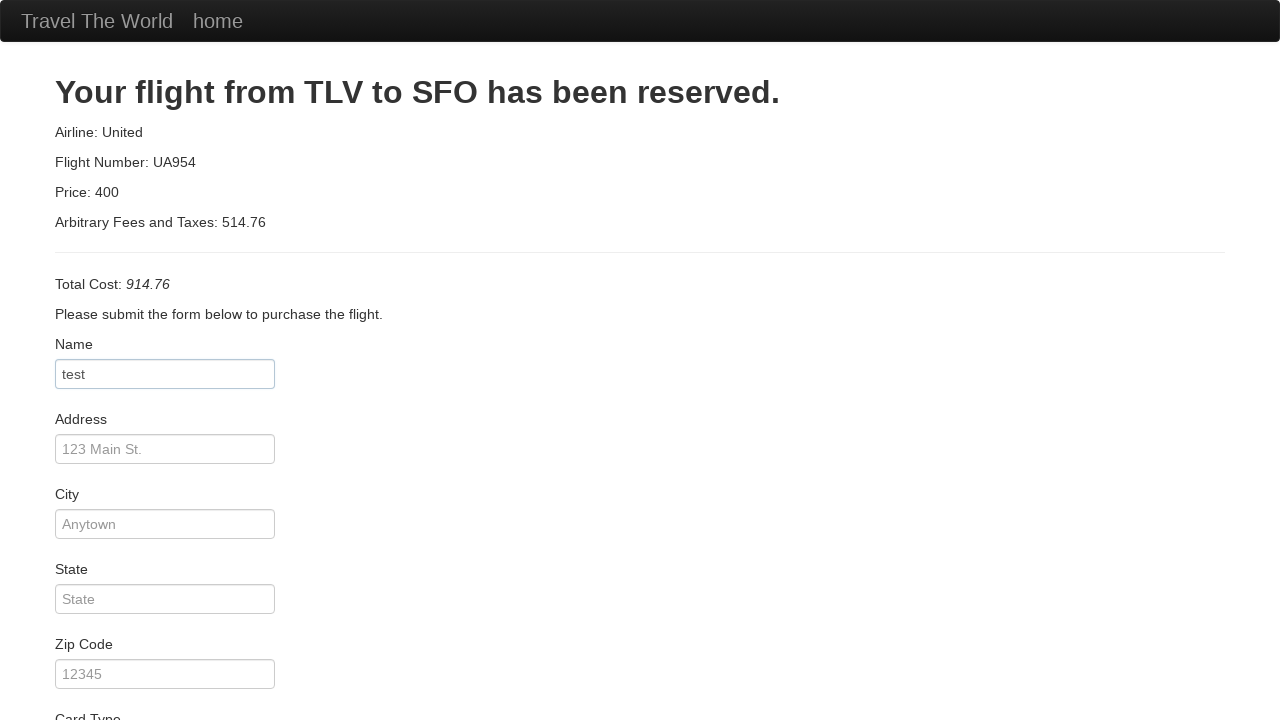

Filled address field with 'test' on #address
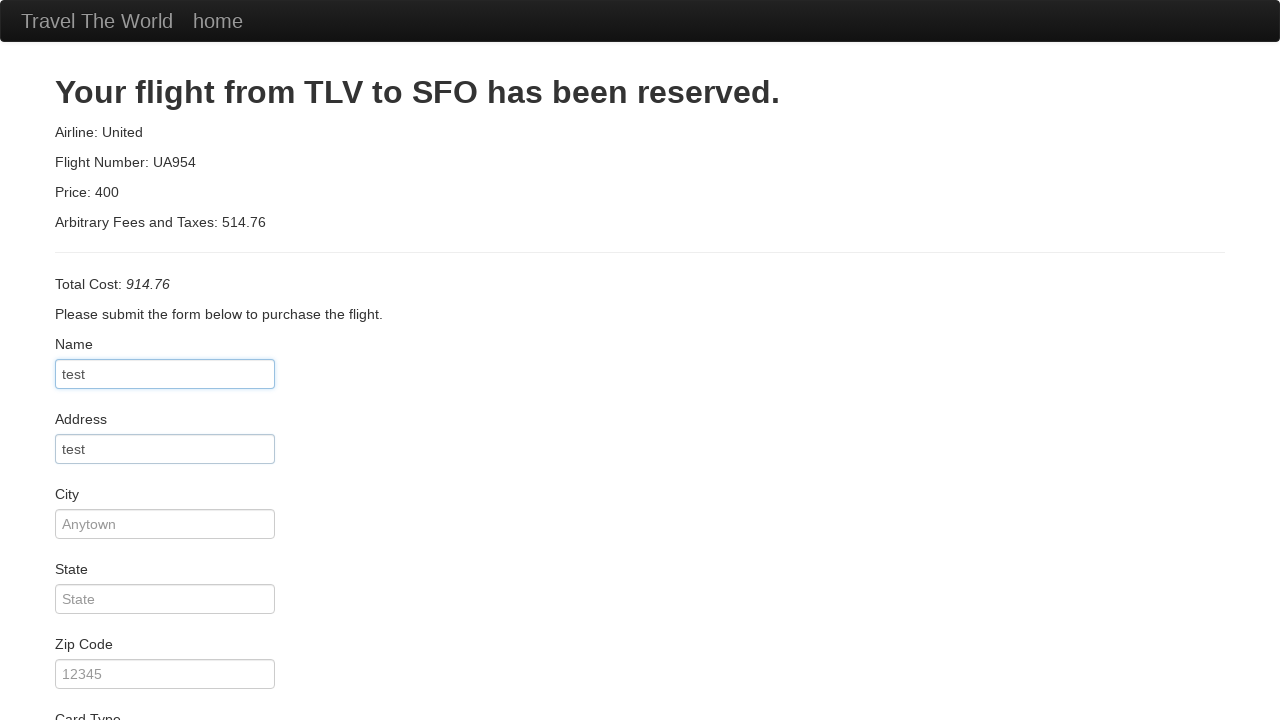

Verified page title is 'BlazeDemo Purchase'
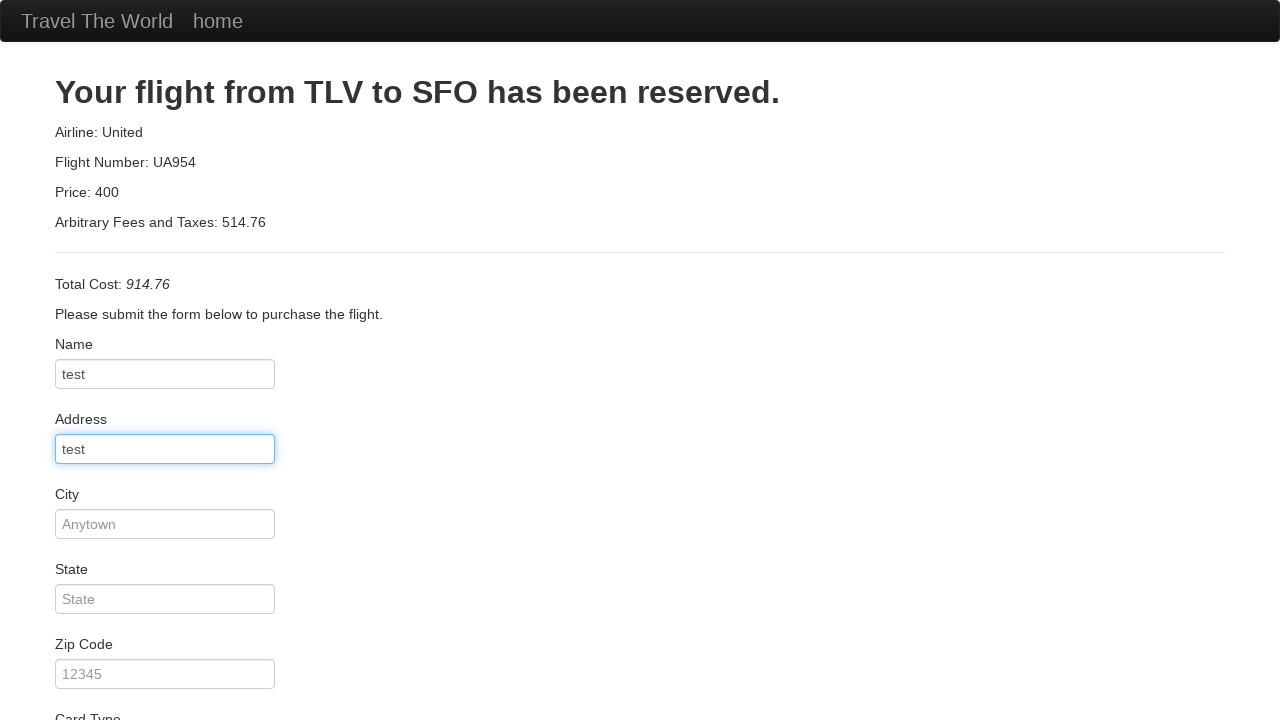

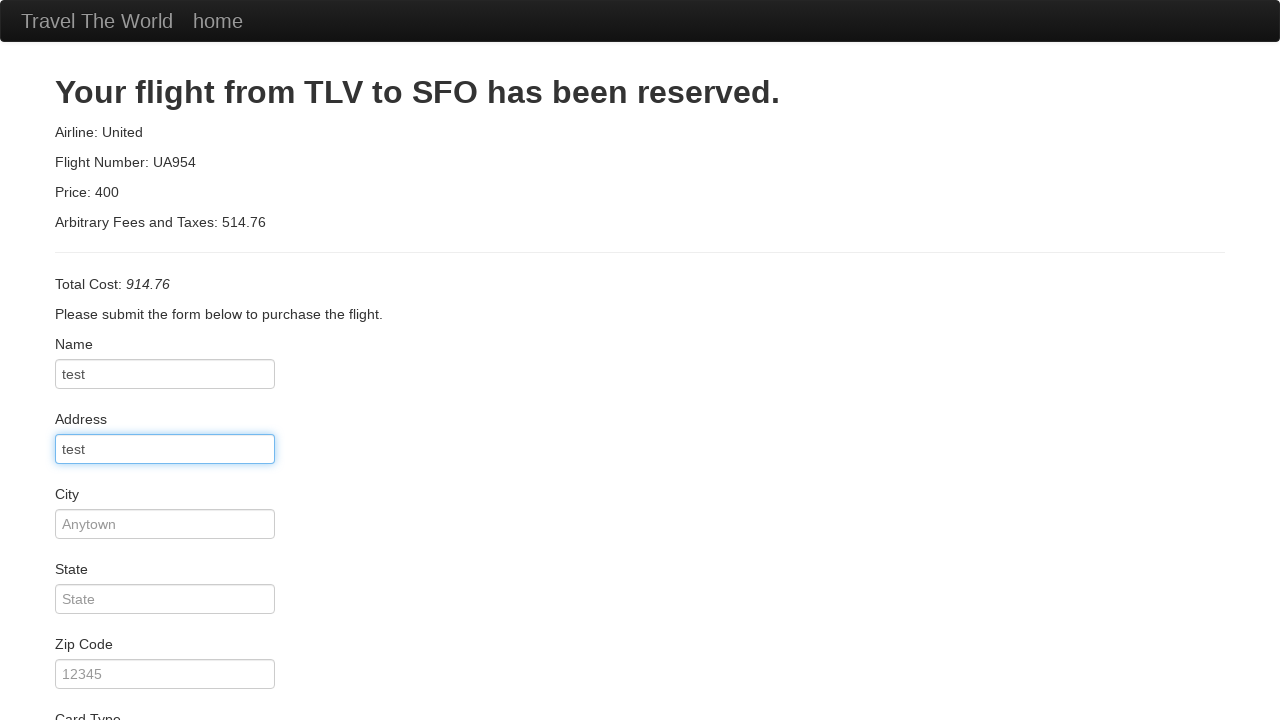